Tests that todo data persists after page reload, including completed state.

Starting URL: https://demo.playwright.dev/todomvc

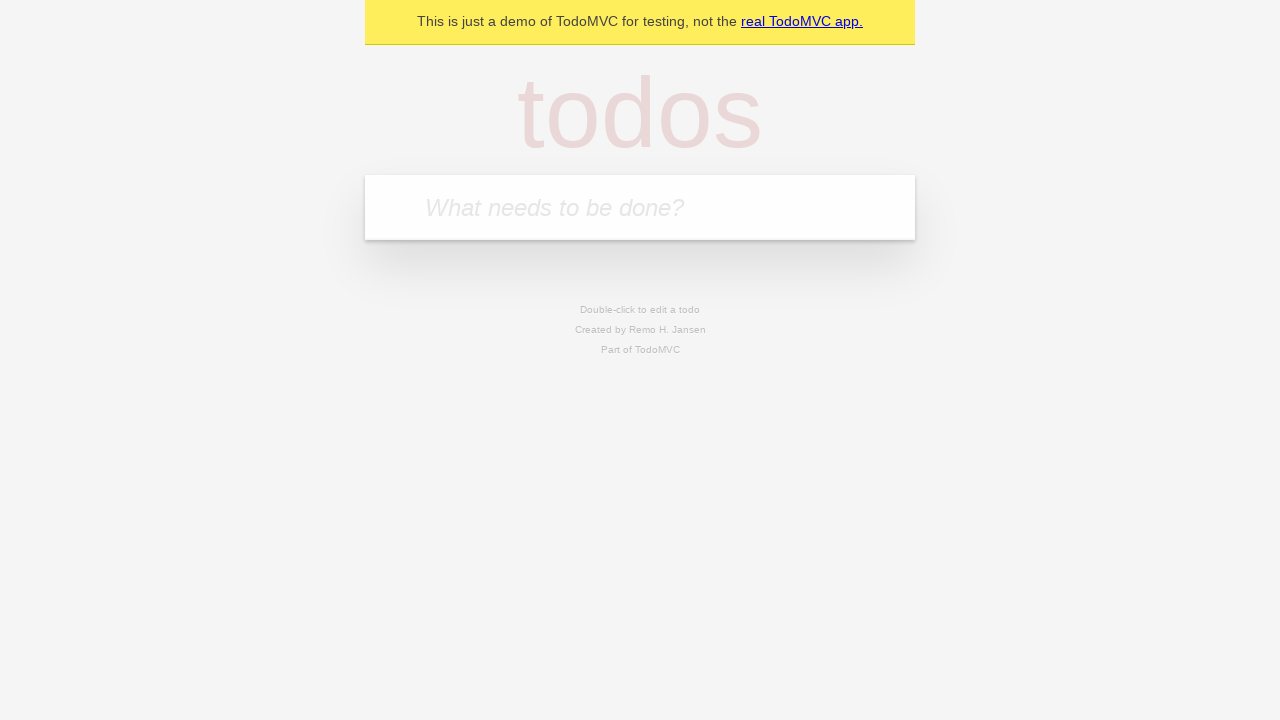

Filled todo input with 'buy some cheese' on internal:attr=[placeholder="What needs to be done?"i]
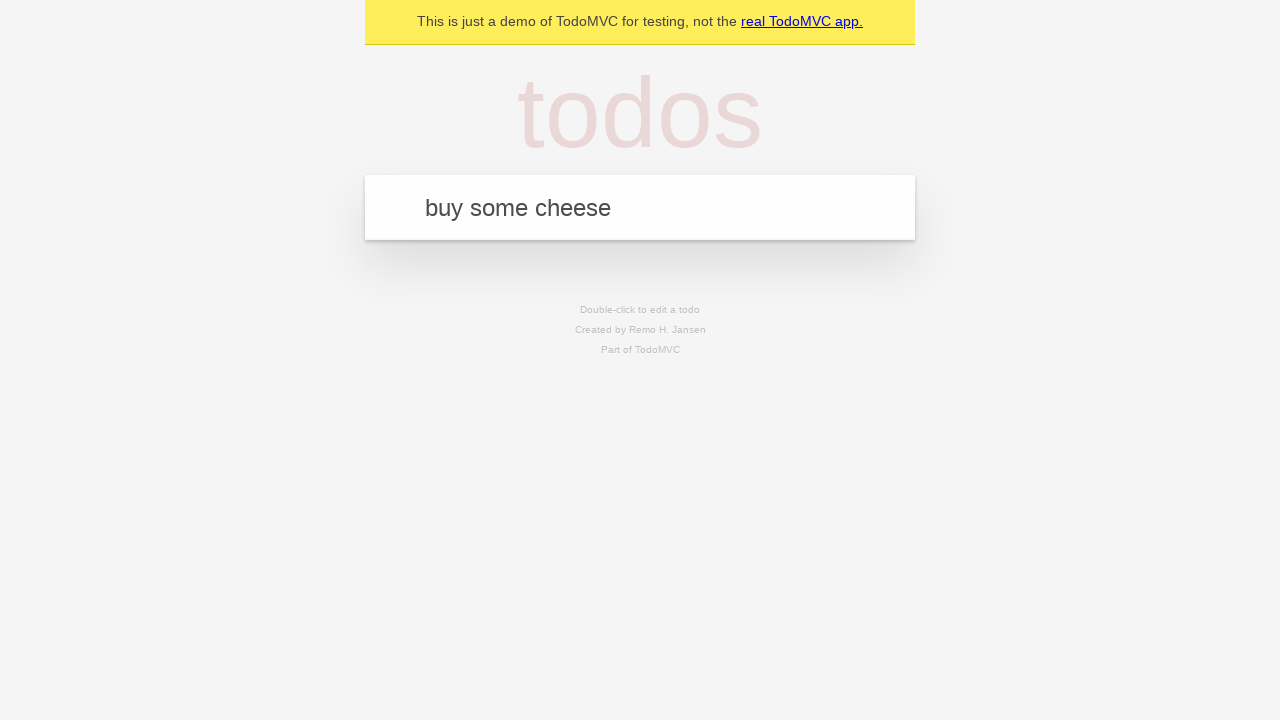

Pressed Enter to create first todo on internal:attr=[placeholder="What needs to be done?"i]
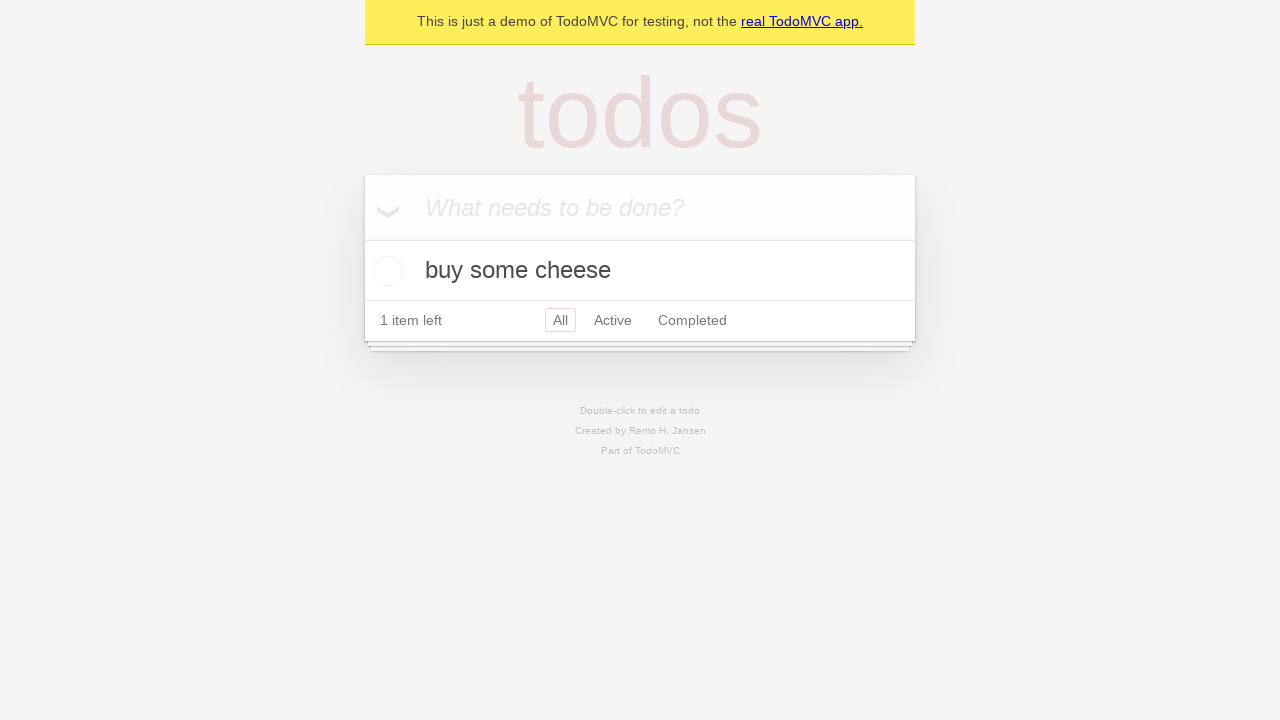

Filled todo input with 'feed the cat' on internal:attr=[placeholder="What needs to be done?"i]
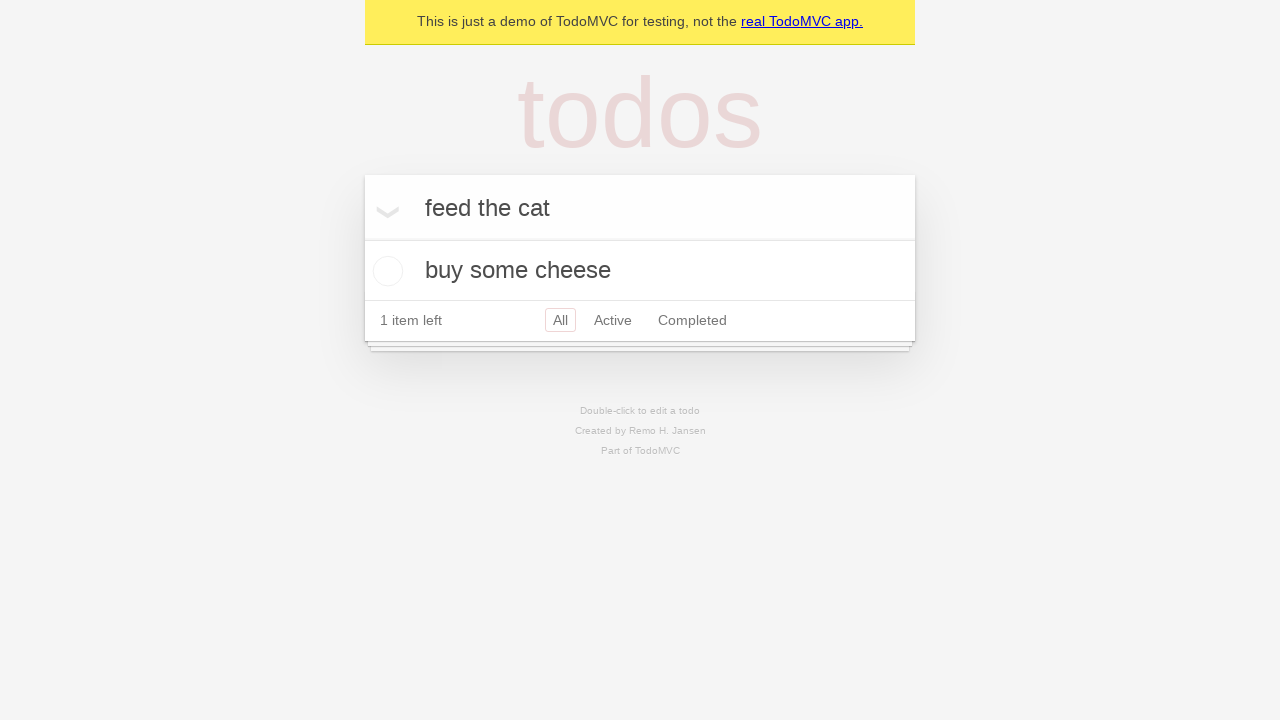

Pressed Enter to create second todo on internal:attr=[placeholder="What needs to be done?"i]
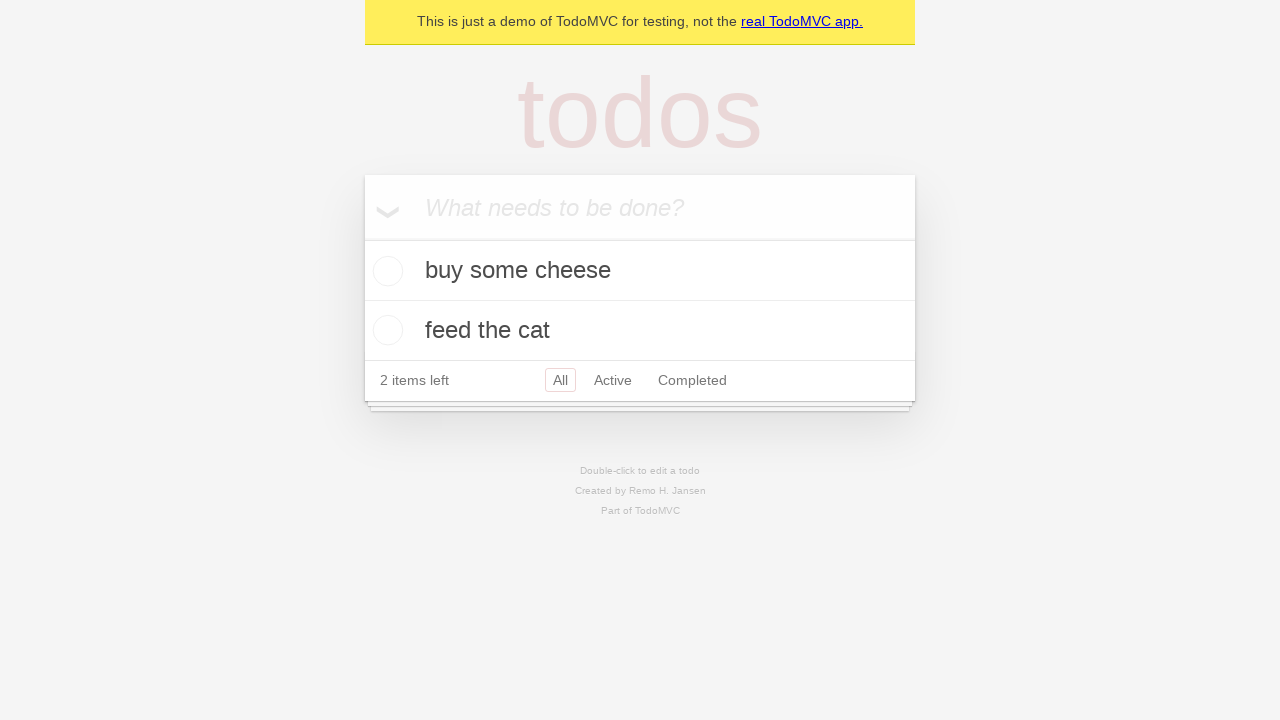

Checked first todo to mark as completed at (385, 271) on internal:testid=[data-testid="todo-item"s] >> nth=0 >> internal:role=checkbox
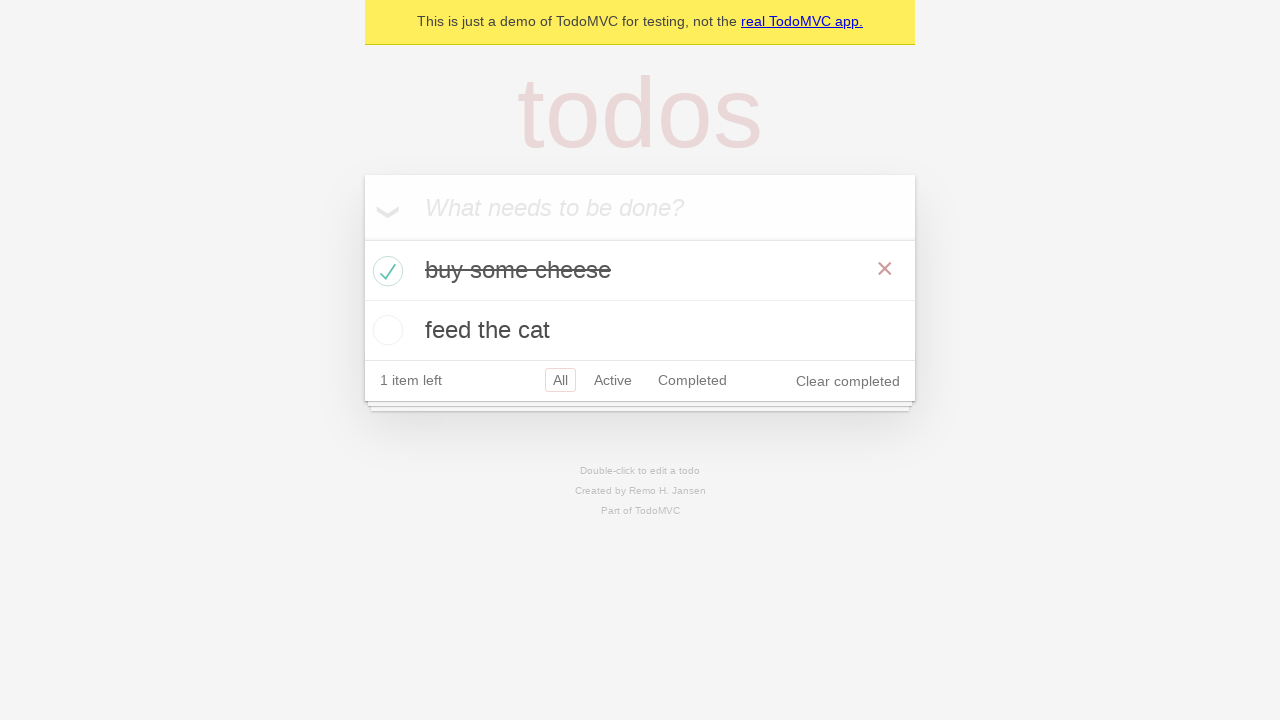

Reloaded the page to test data persistence
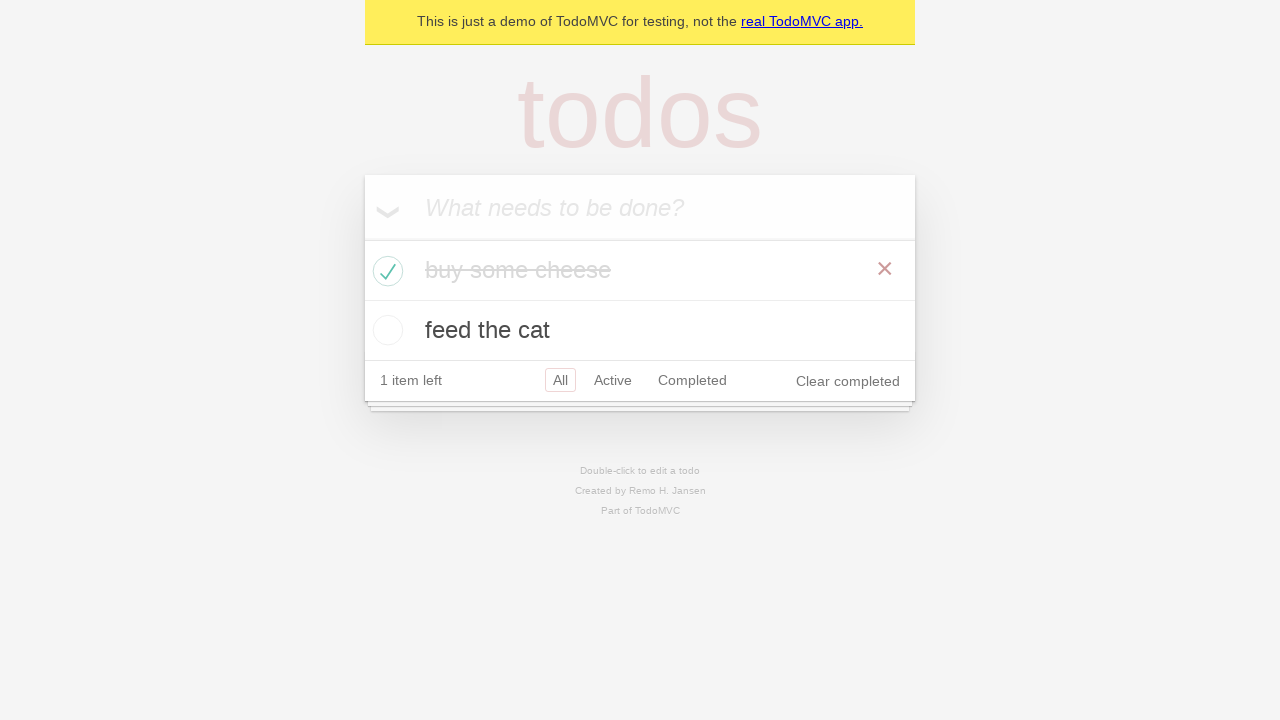

Waited for todos to load after page reload
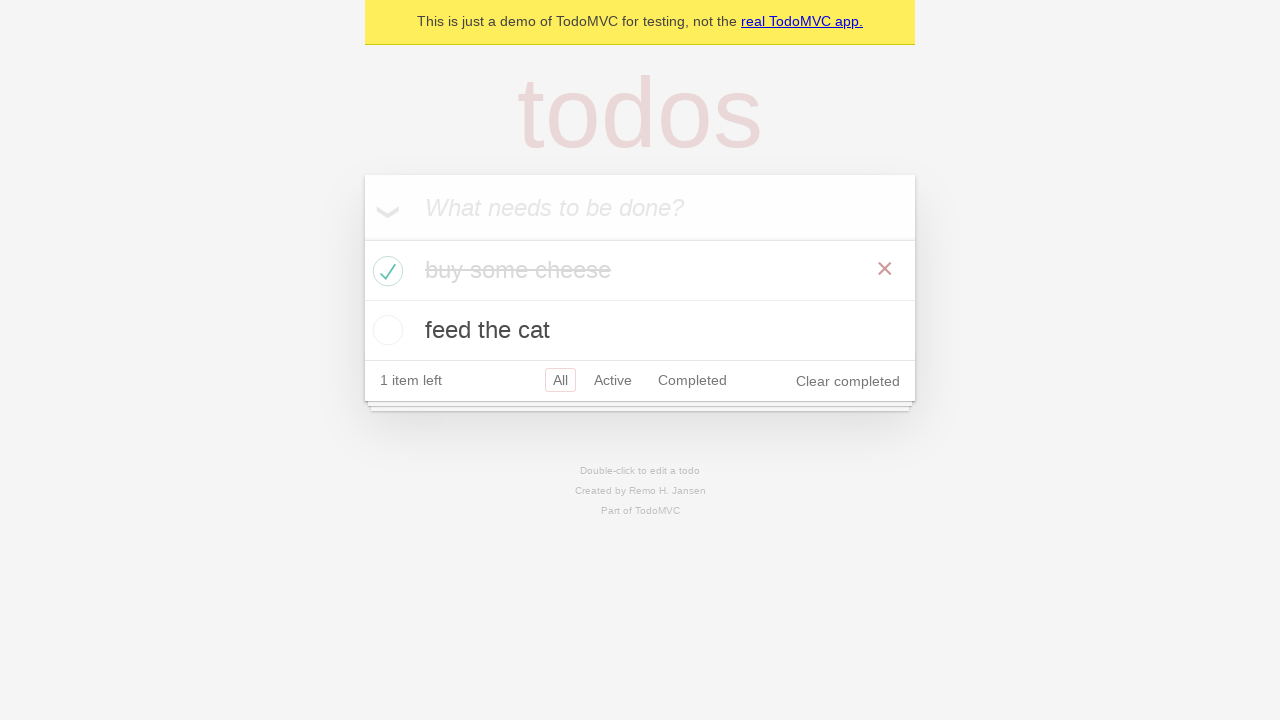

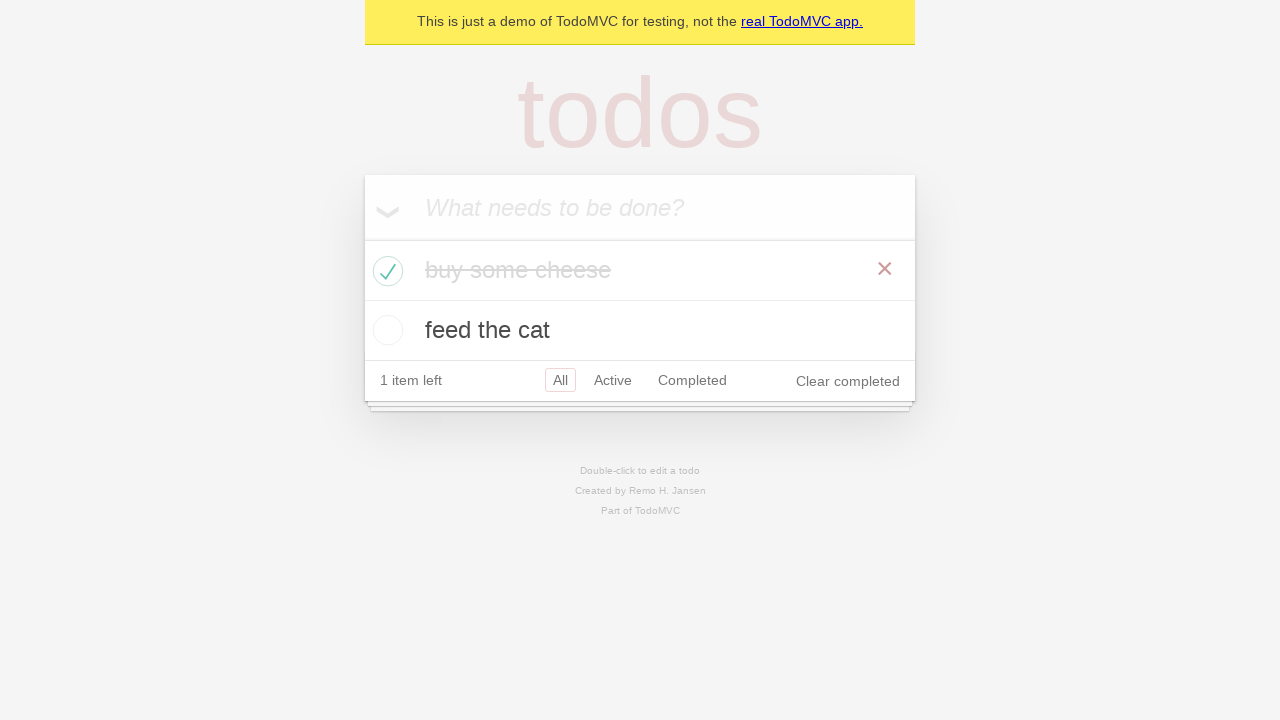